Tests form validation by entering an invalid email format and submitting the form

Starting URL: https://demoqa.com/text-box

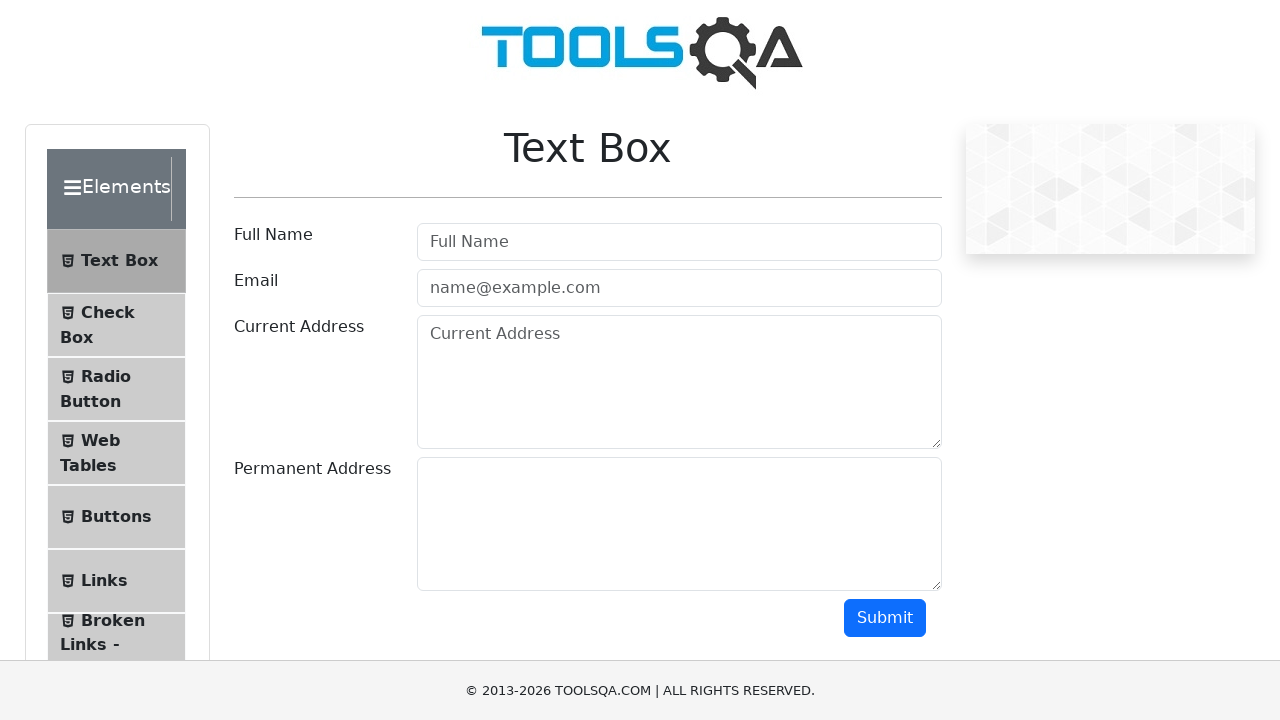

Filled email field with invalid email format 'InvalidEmail' on #userEmail
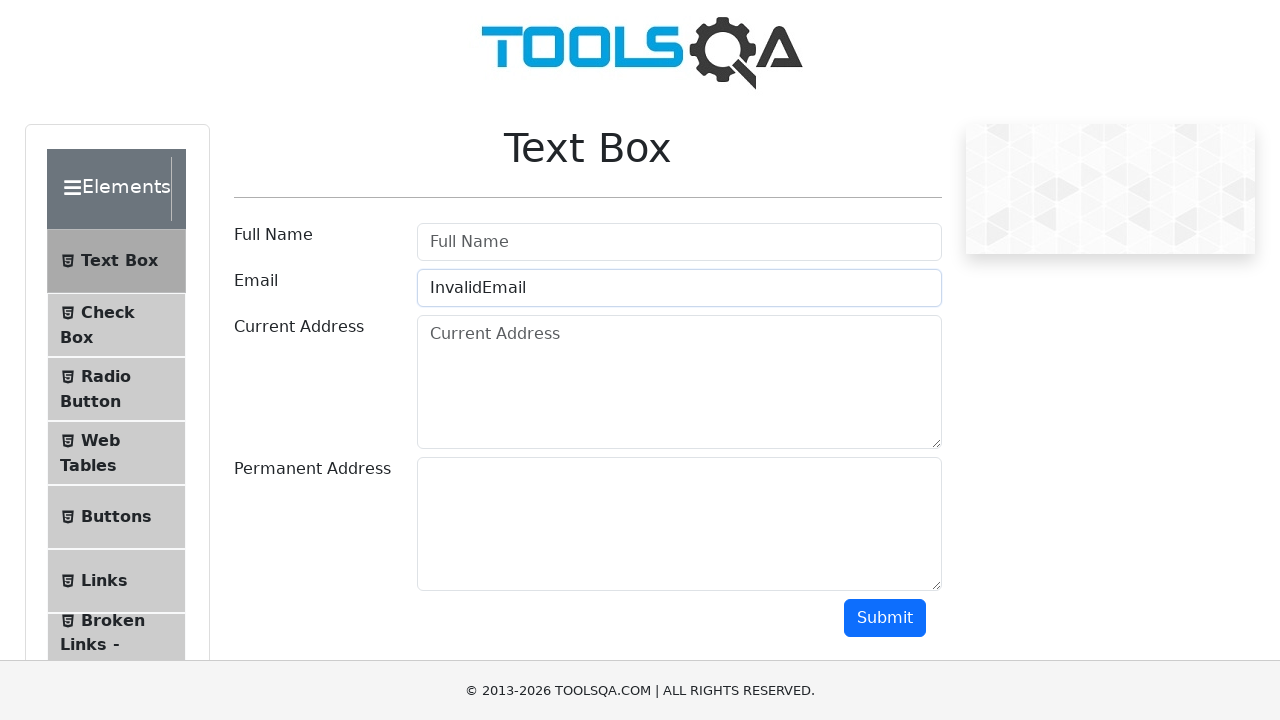

Clicked submit button to submit form with invalid email at (885, 618) on #submit
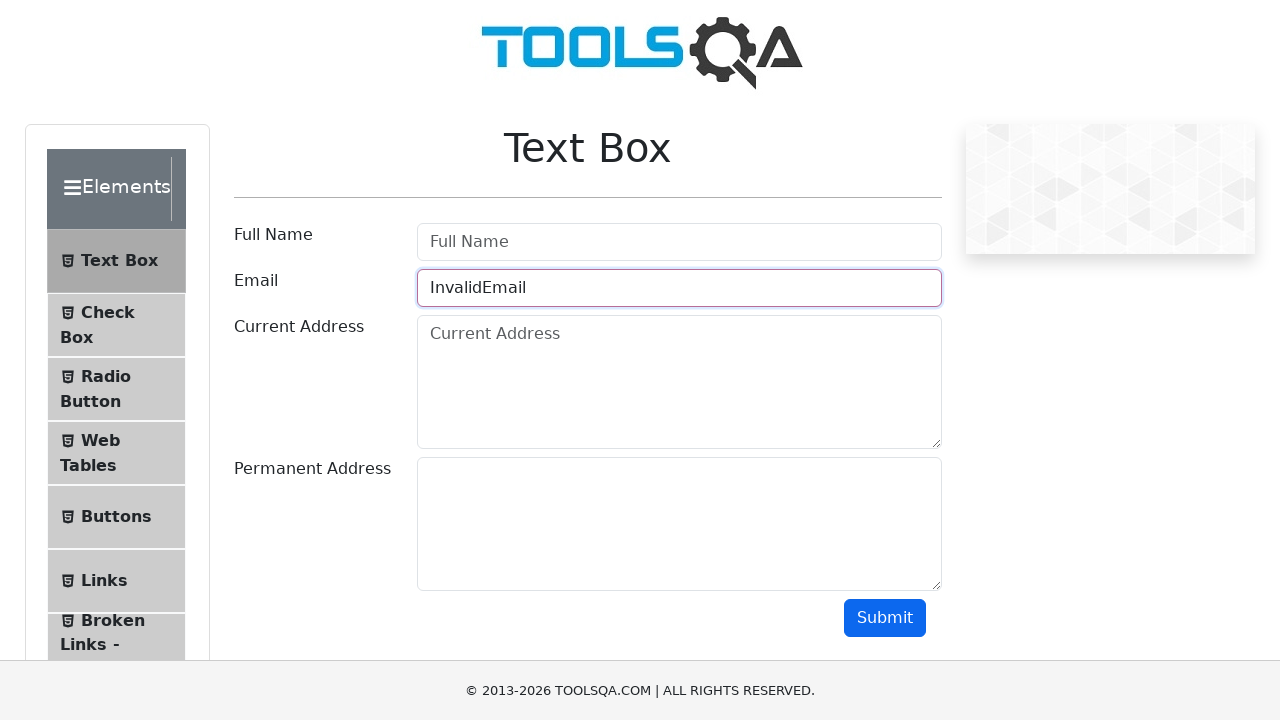

Form validation error appeared on email field
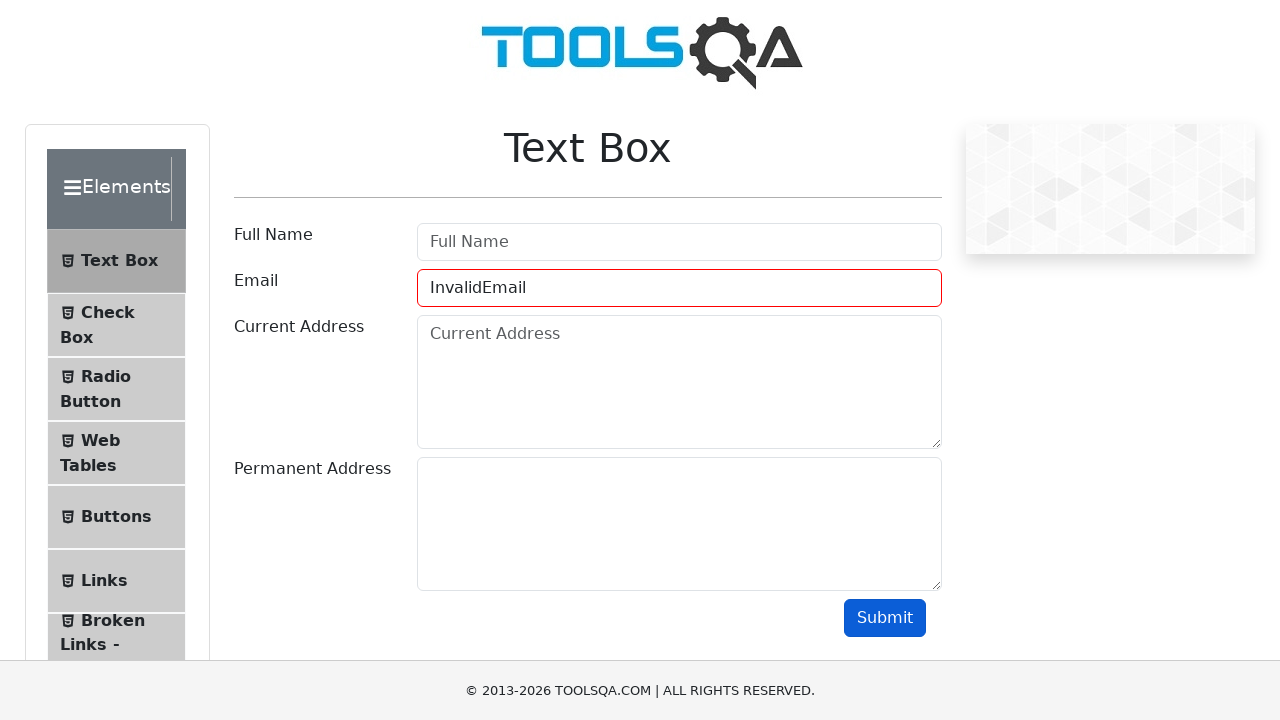

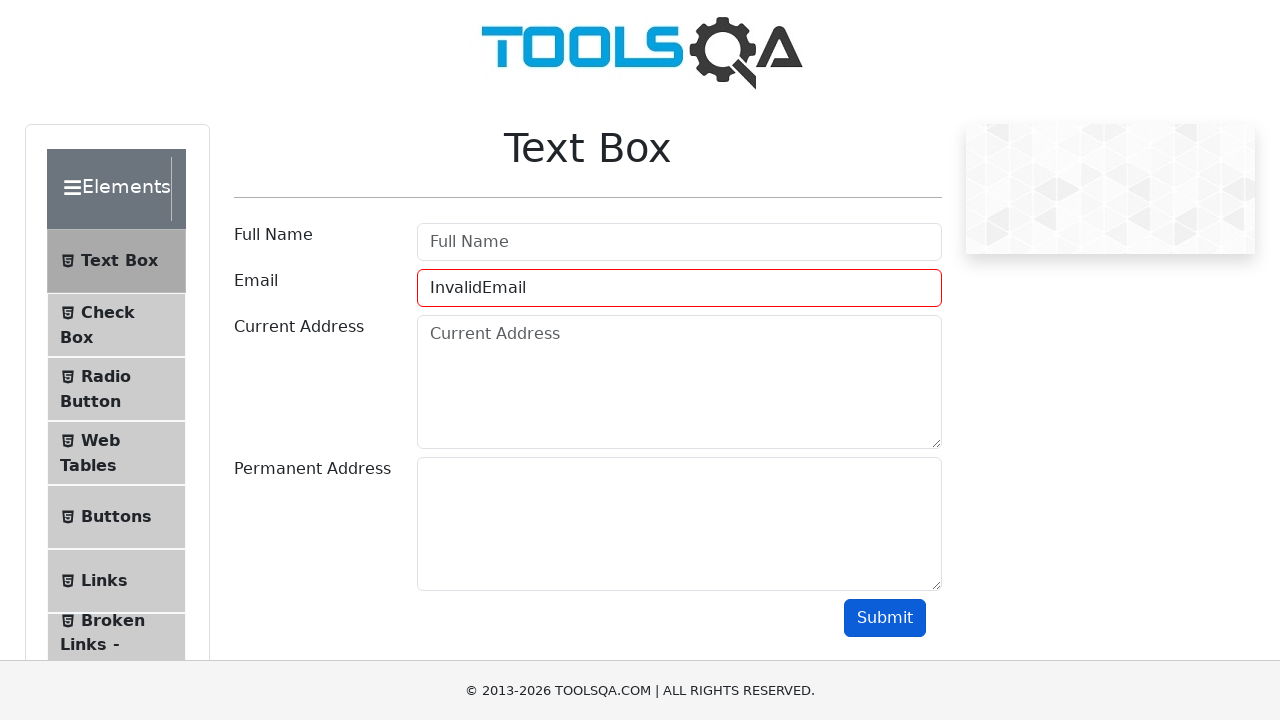